Navigates to a practice automation page and verifies that text can be located in a web table

Starting URL: https://rahulshettyacademy.com/AutomationPractice/

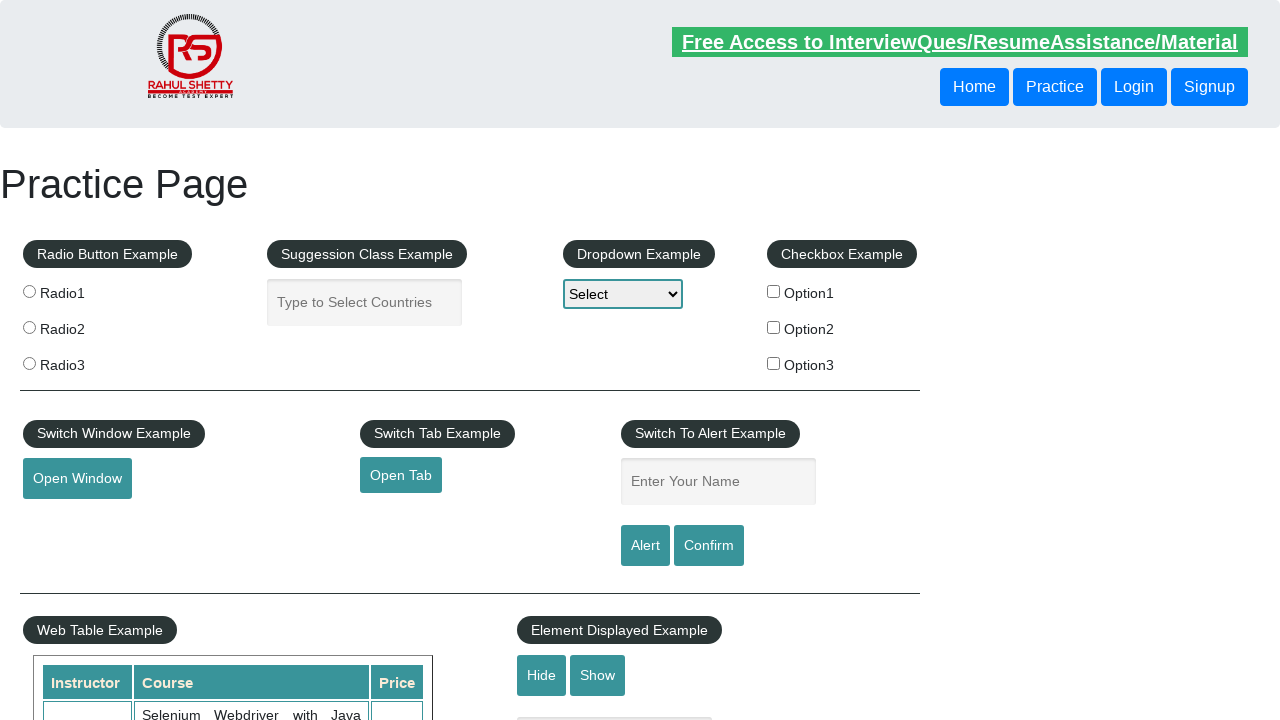

Navigated to practice automation page
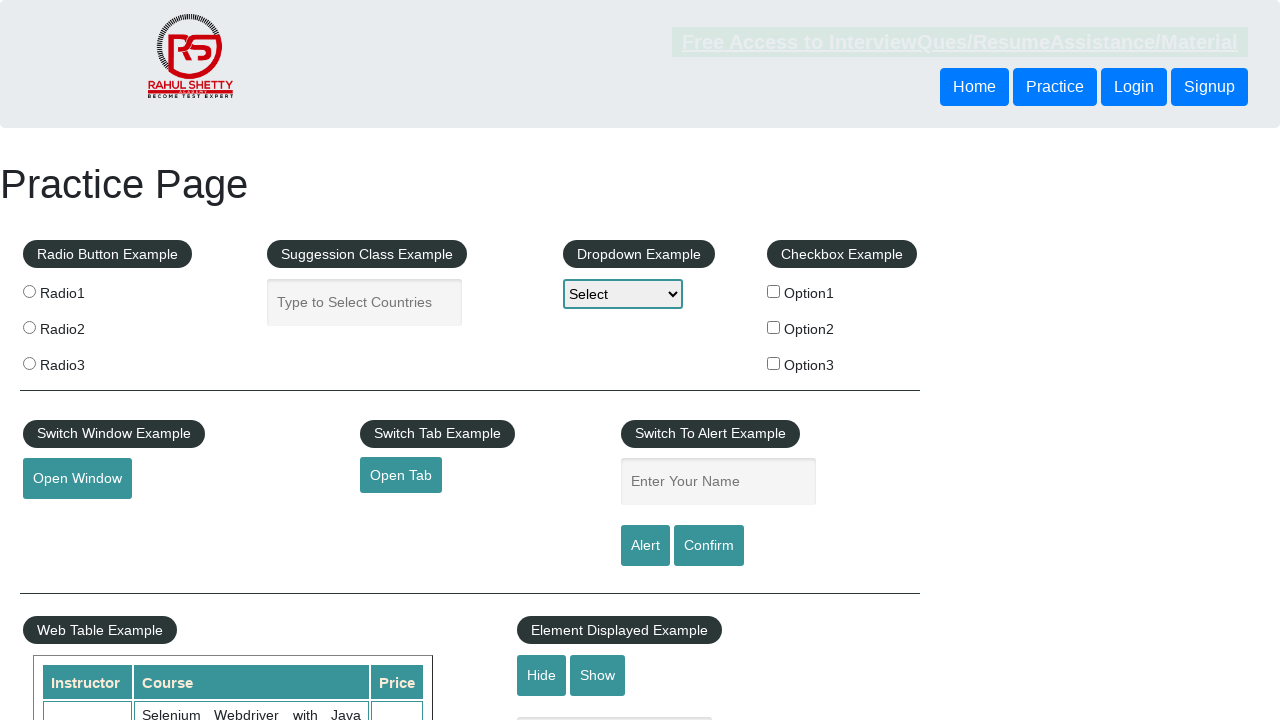

Table loaded and target text element is present
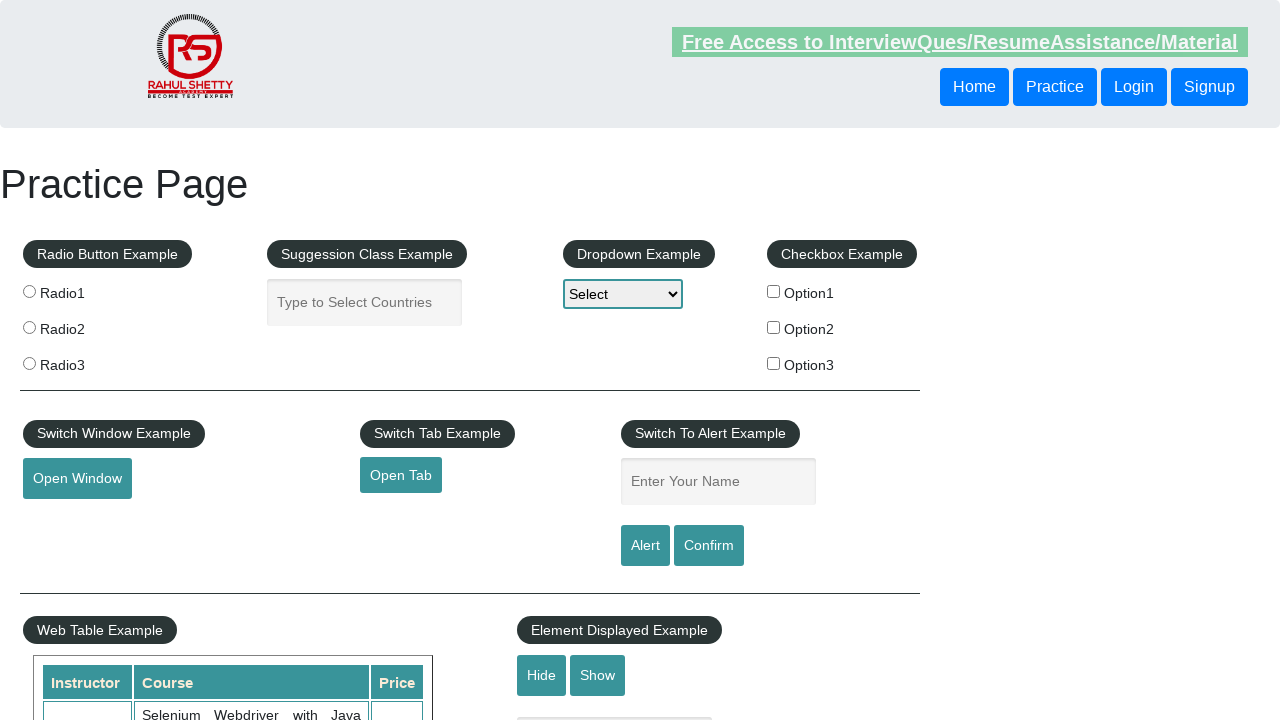

Located the target text element in the web table
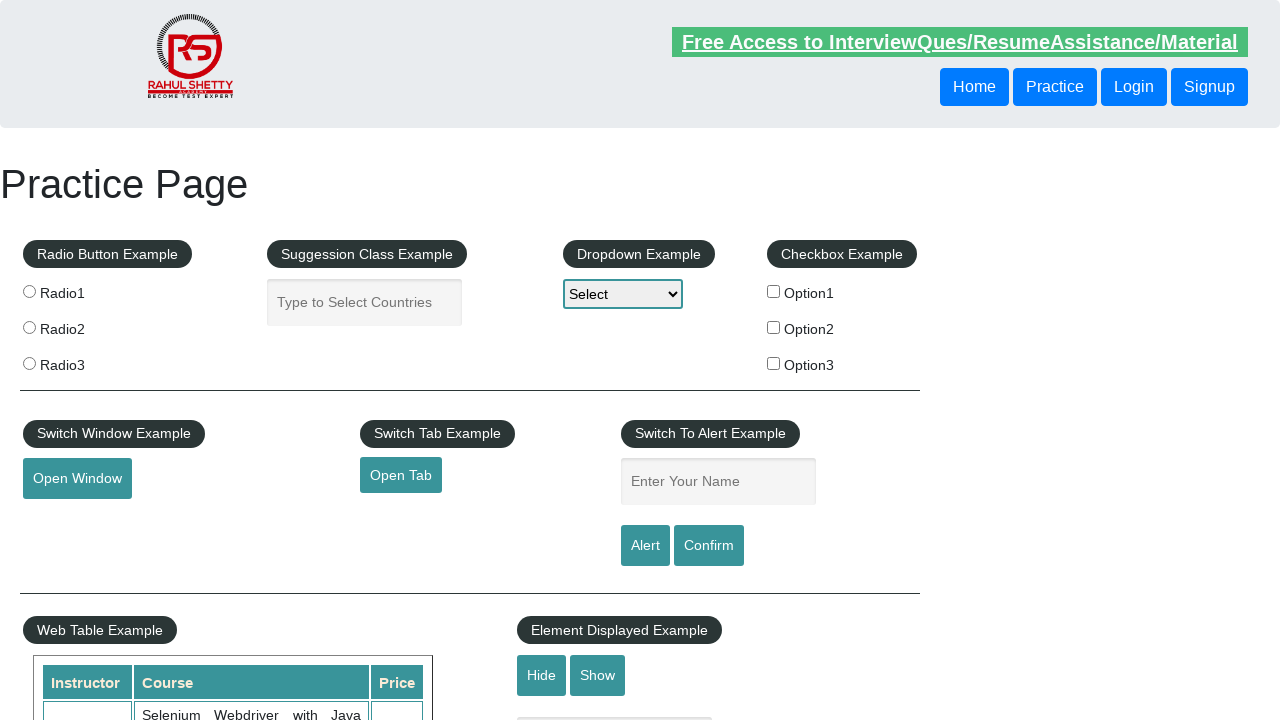

Verified that the text element is ready and accessible
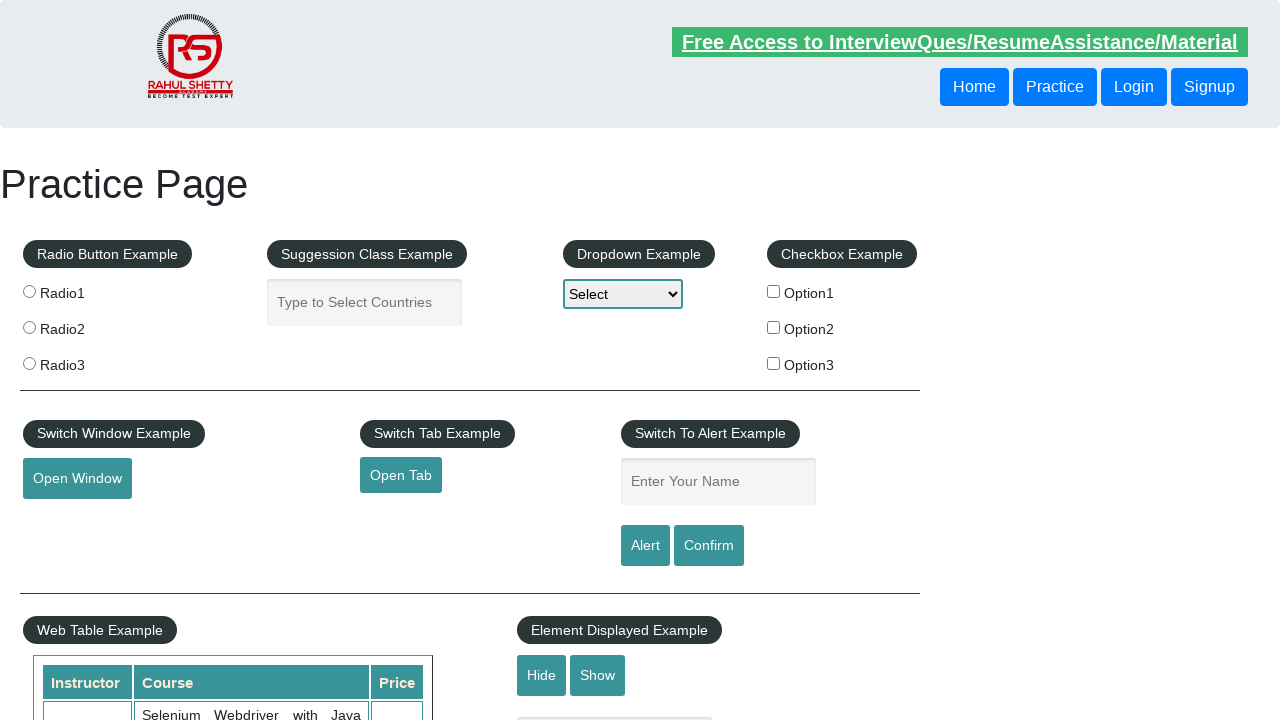

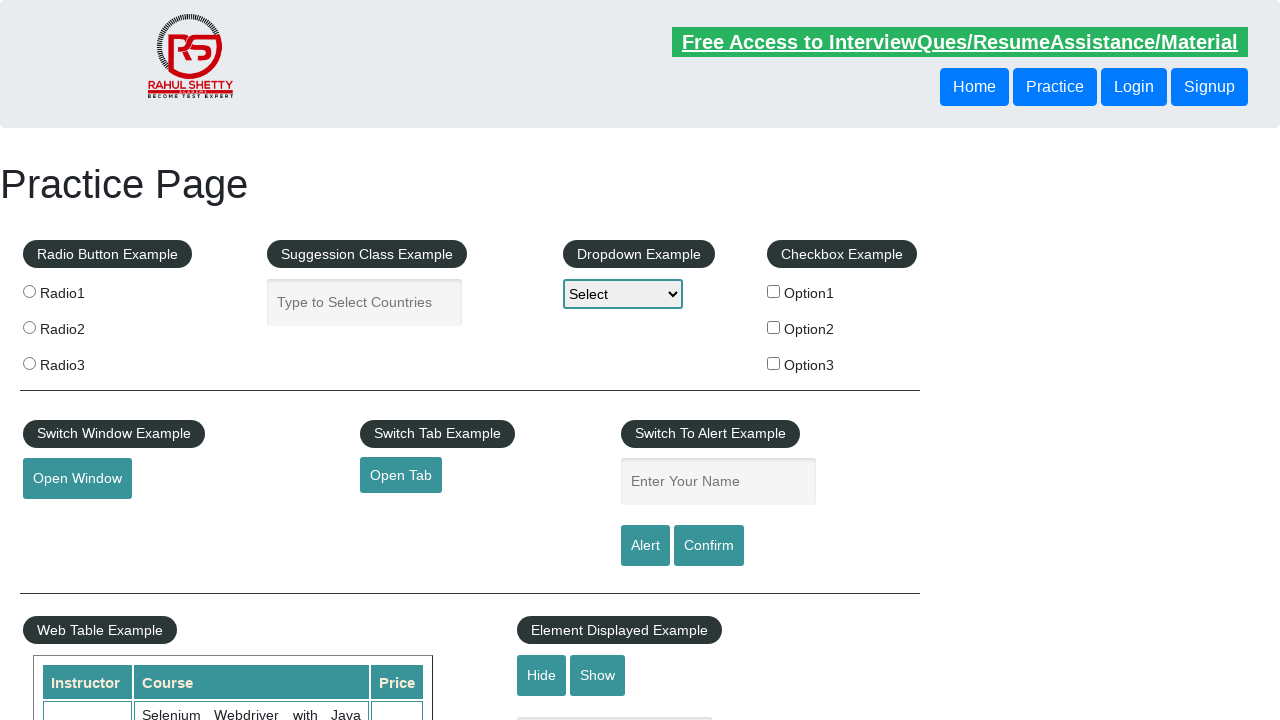